Expands Test Case 23 panel and verifies the navigation link redirects to homepage or confirms link is not present

Starting URL: https://automationexercise.com/test_cases

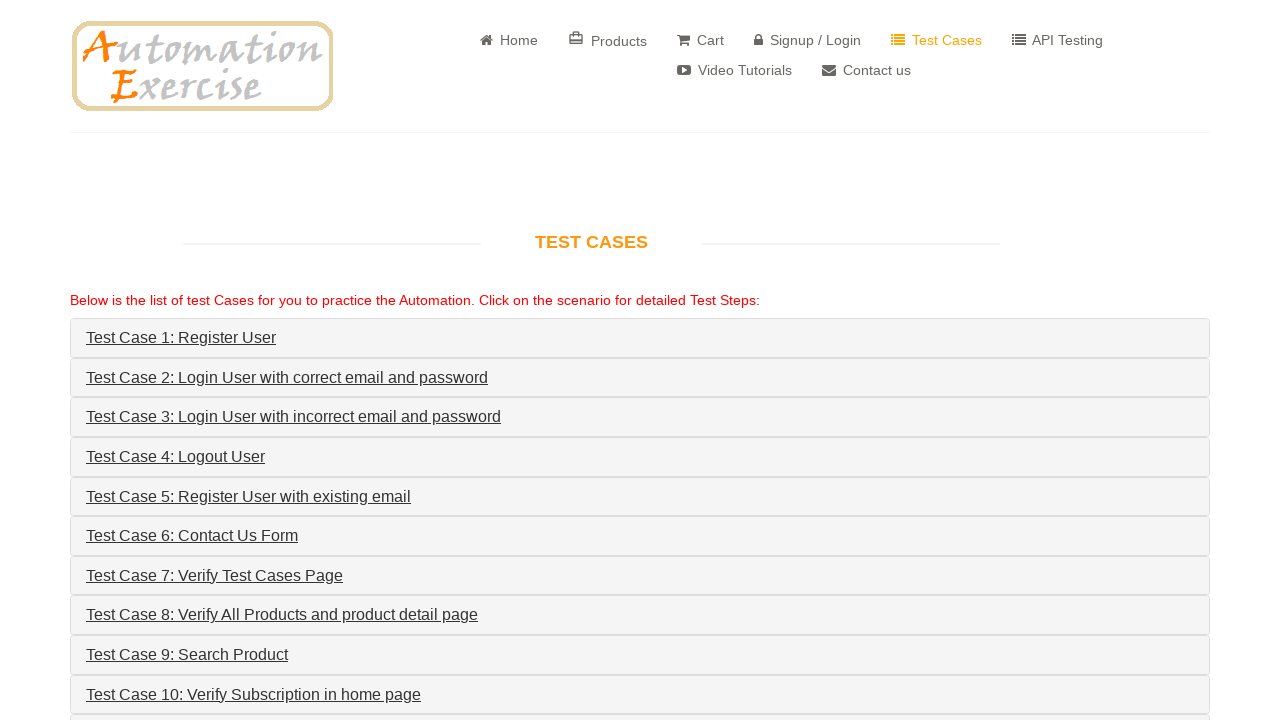

Clicked Test Case 23 title to expand the panel at (275, 361) on a[href='#collapse23']
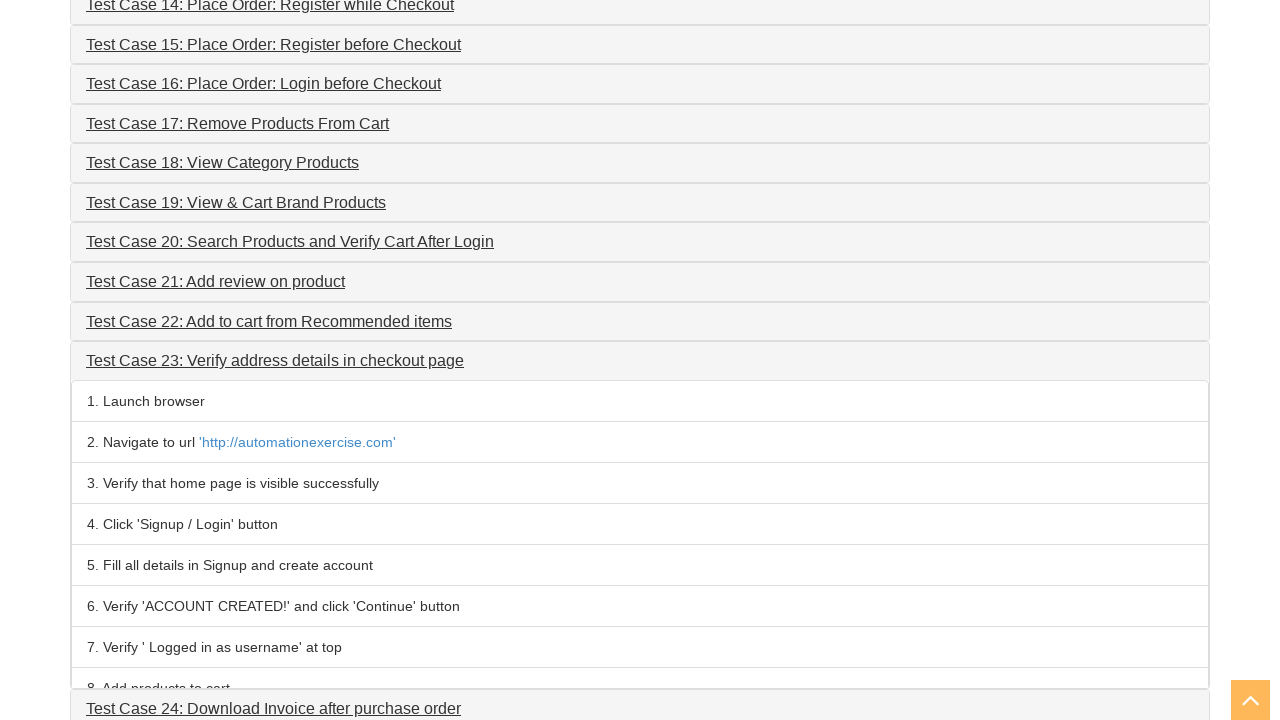

Test Case 23 panel became visible
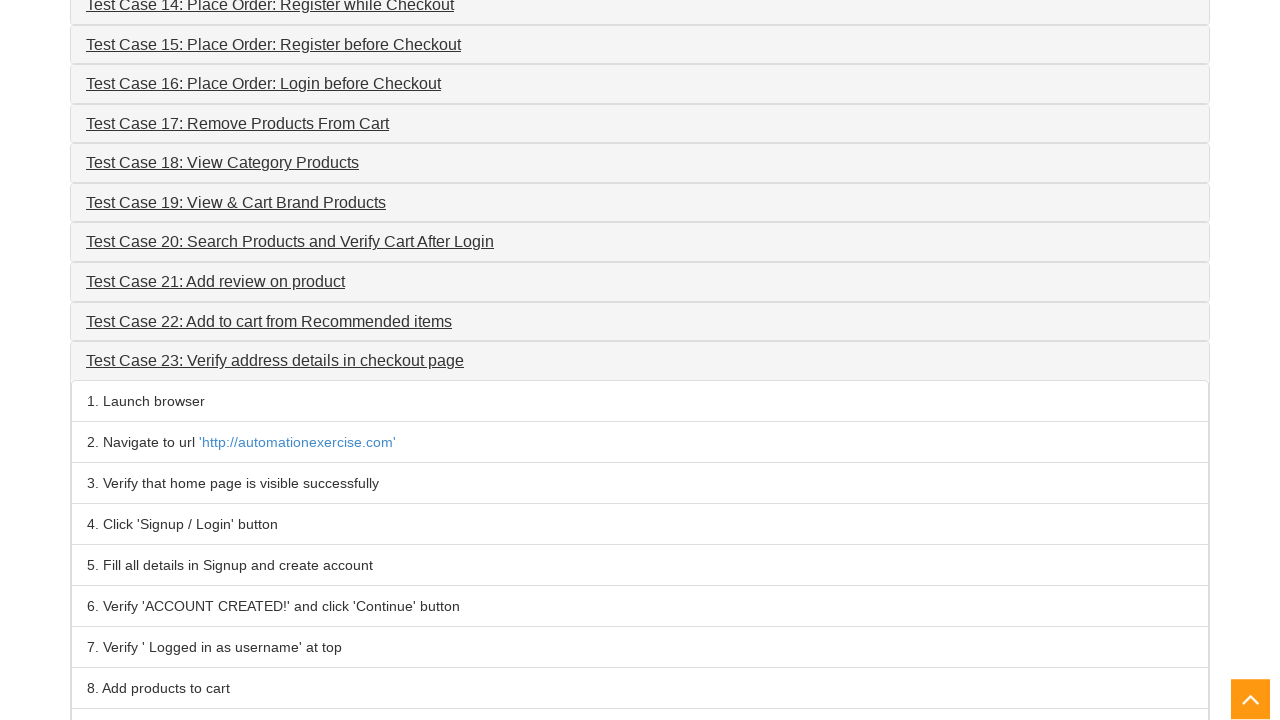

Located navigation link within Test Case 23 panel
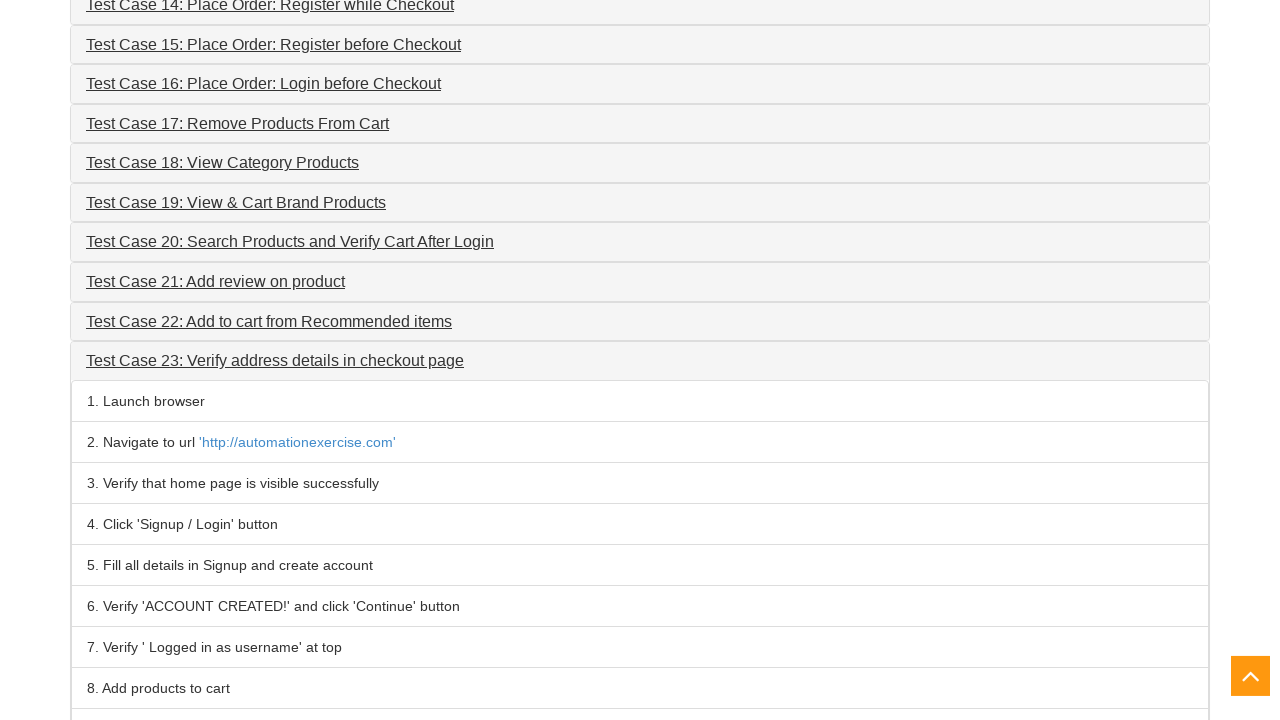

Clicked navigation link to automationexercise.com at (298, 442) on #collapse23 a:has-text('automationexercise.com')
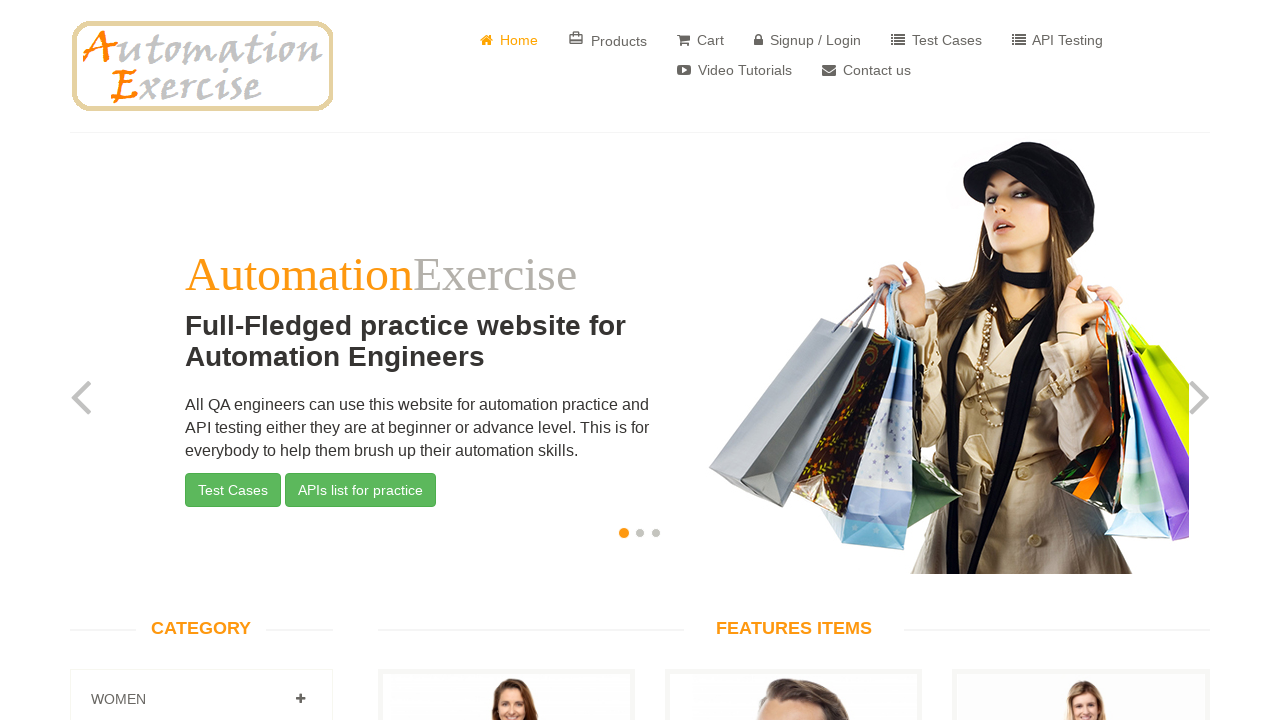

Navigation to homepage confirmed
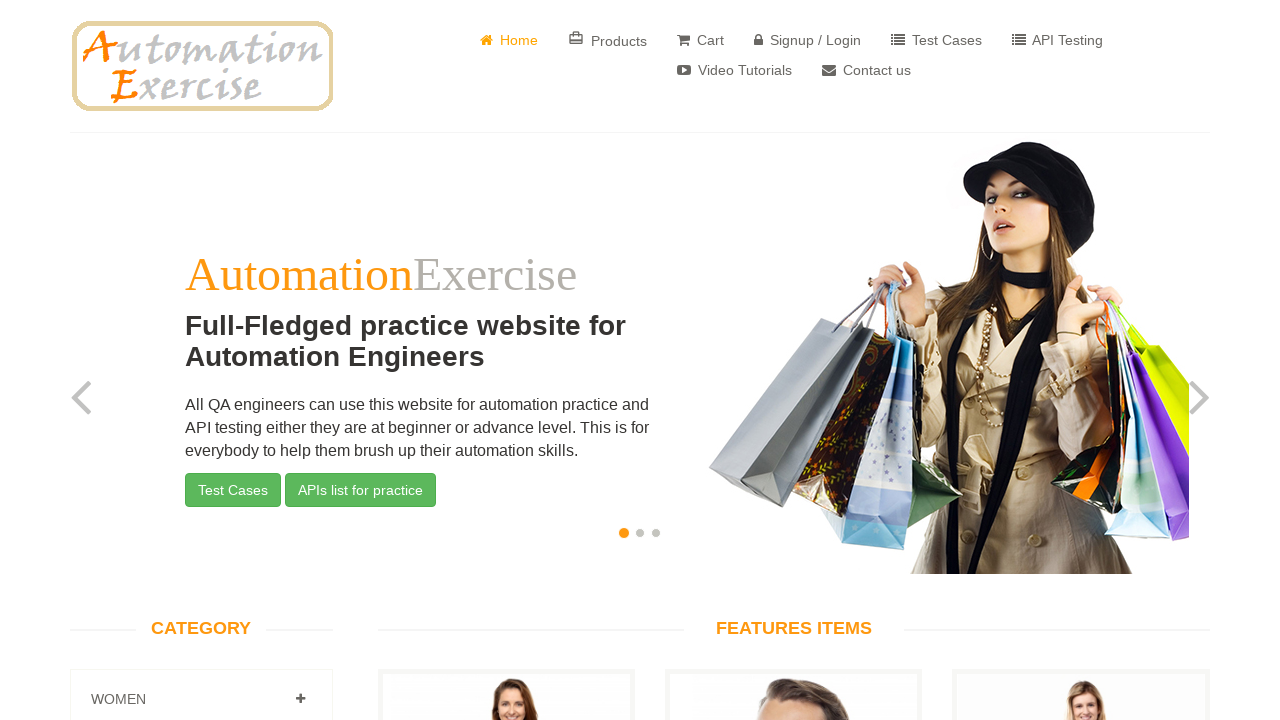

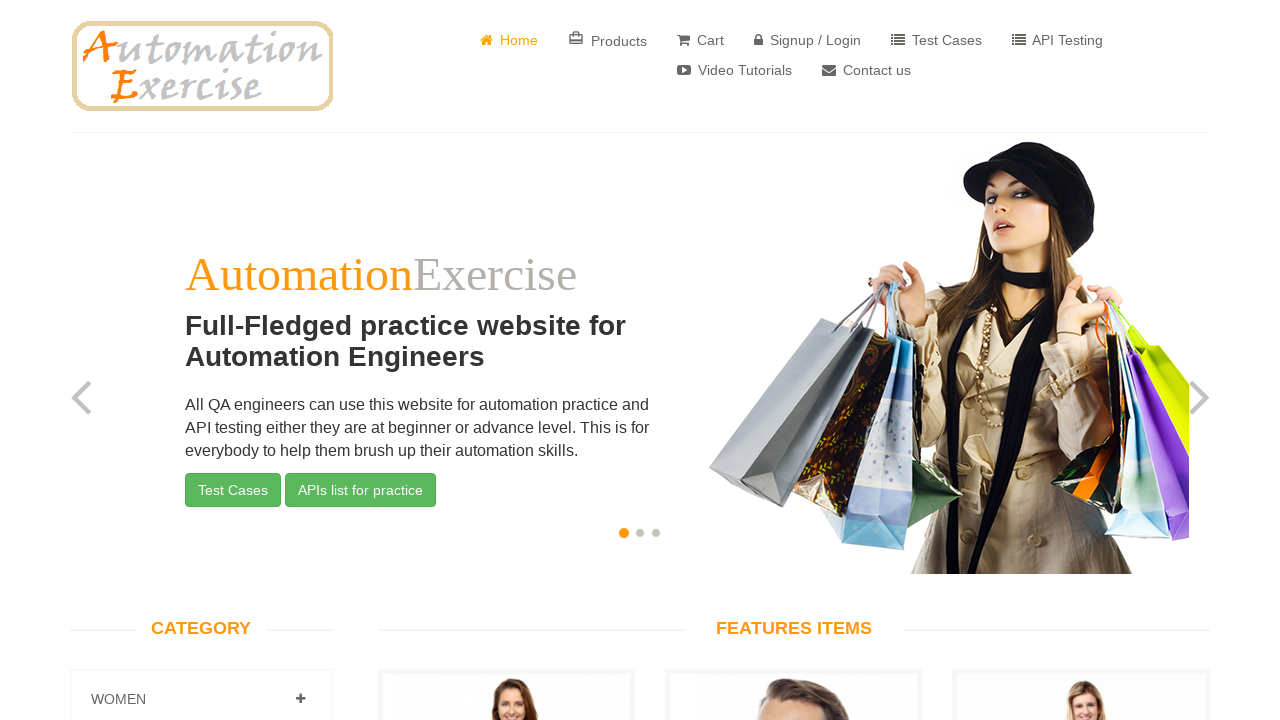